Tests a loading color functionality by clicking a green button, waiting for it to disappear, and verifying that a green label appears with the text "Green"

Starting URL: https://kristinek.github.io/site/examples/loading_color

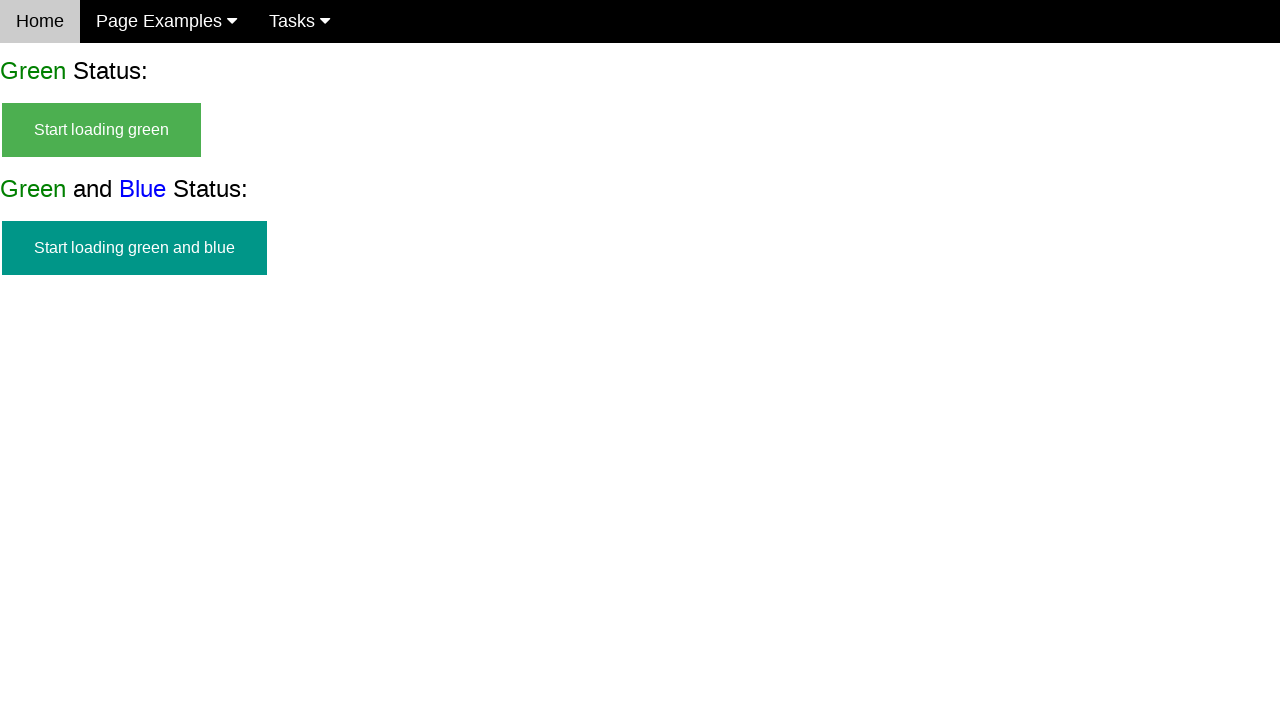

Clicked the green start button at (102, 130) on button#start_green
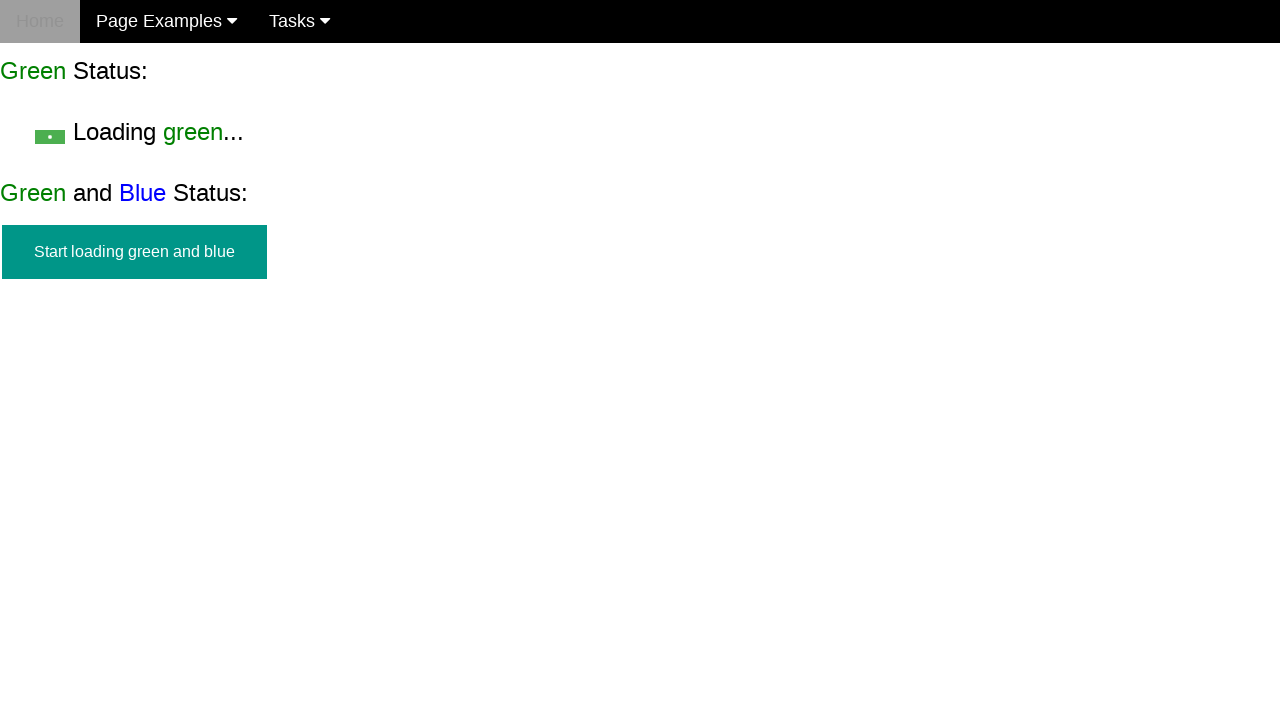

Green button disappeared - loading completed
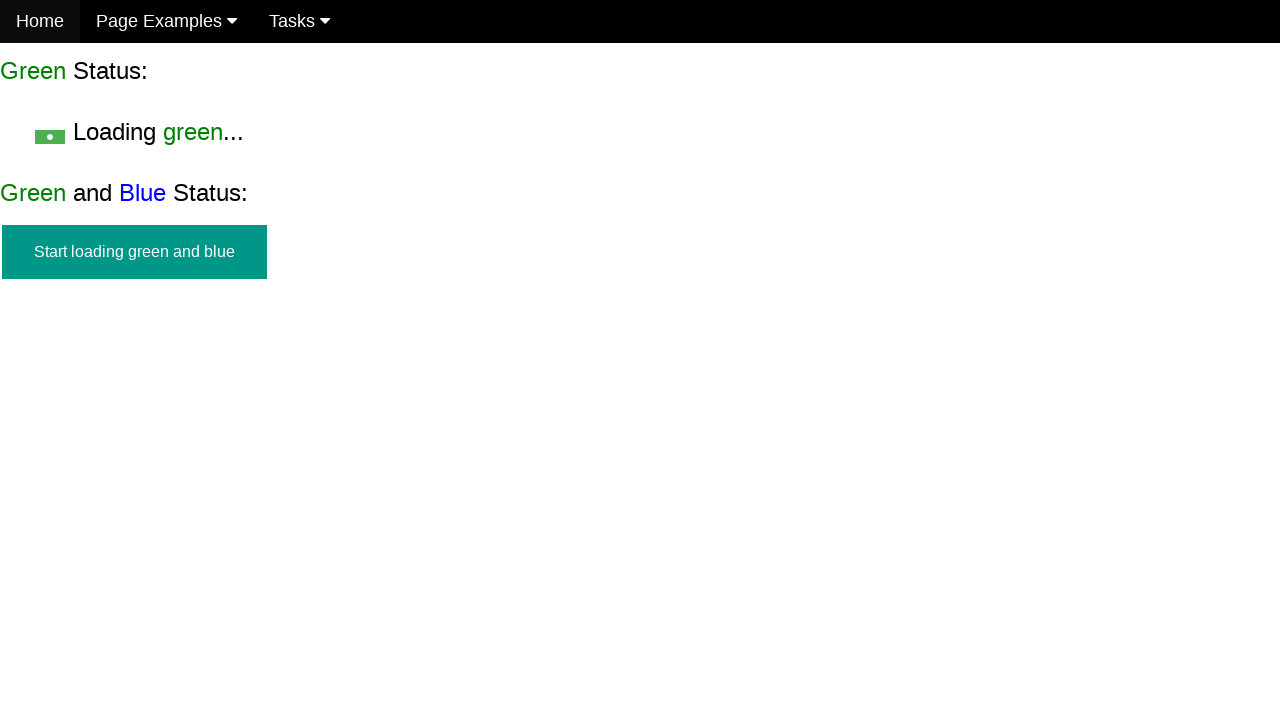

Green finish label appeared
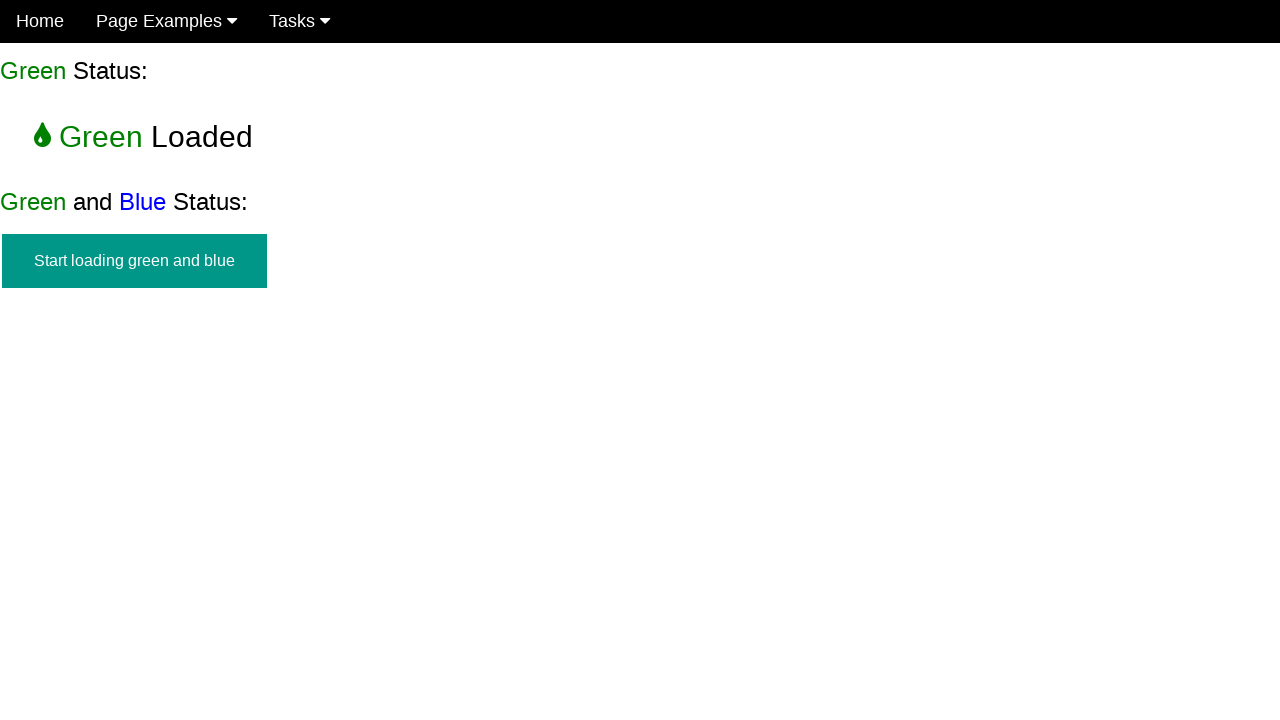

Retrieved label text: 'Green'
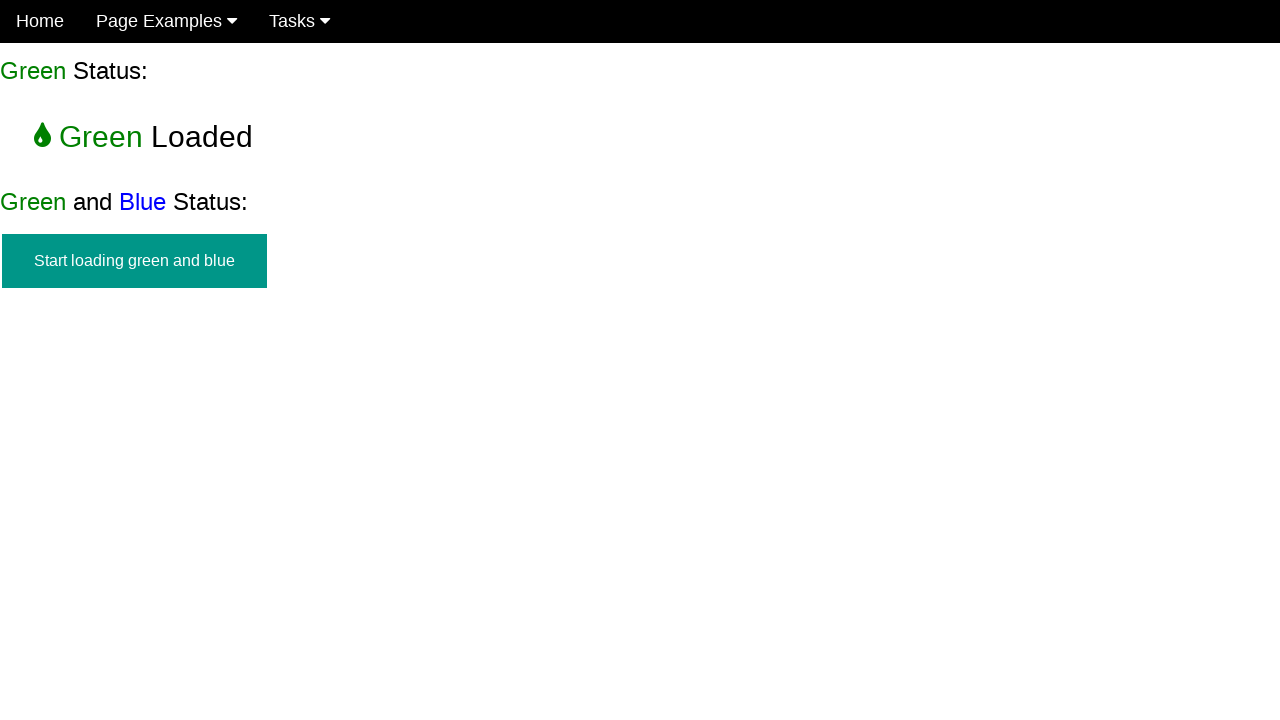

Verified label text equals 'Green'
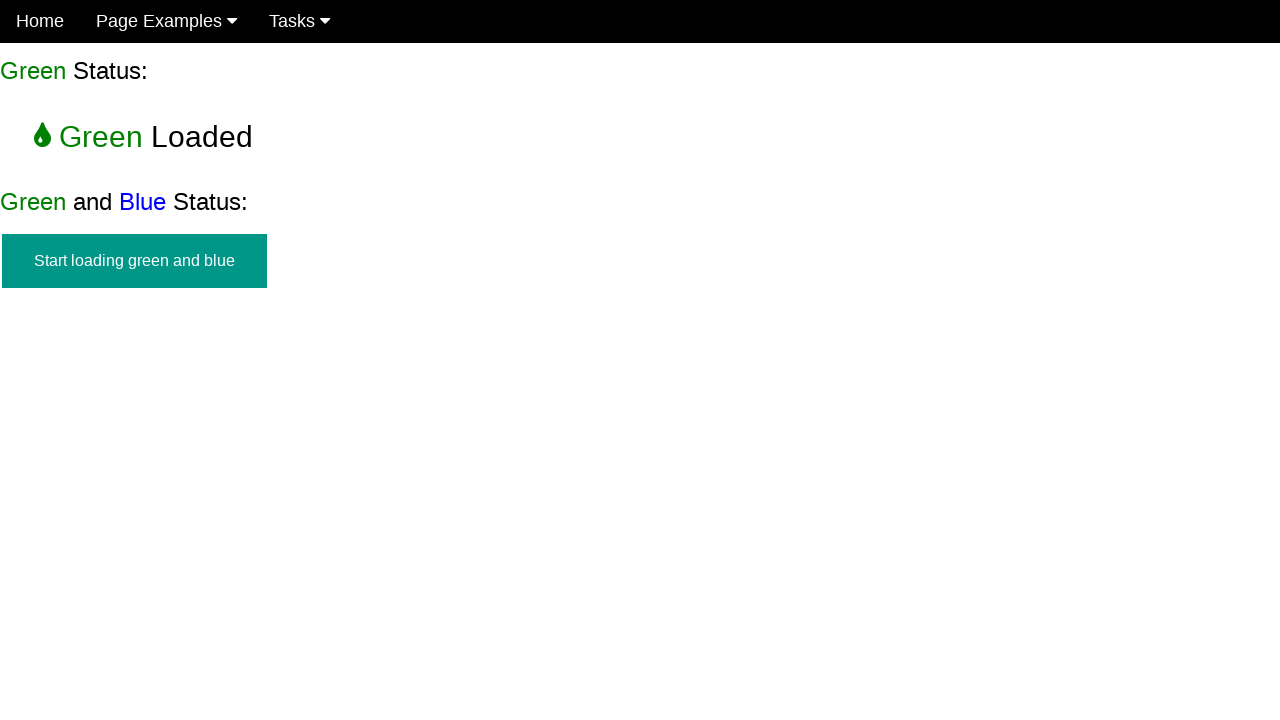

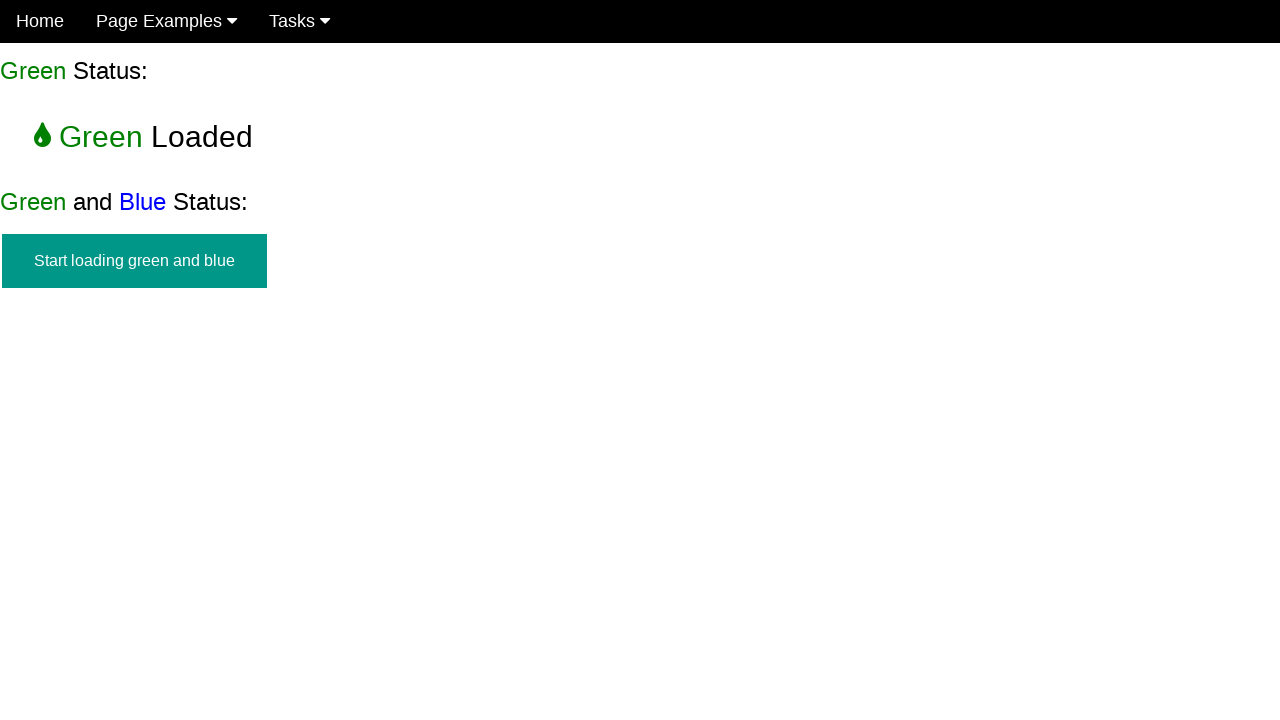